Tests checkbox functionality by checking multiple checkboxes on the TestCafe example page, iterating through a list of checkbox IDs and checking each one.

Starting URL: https://devexpress.github.io/testcafe/example/

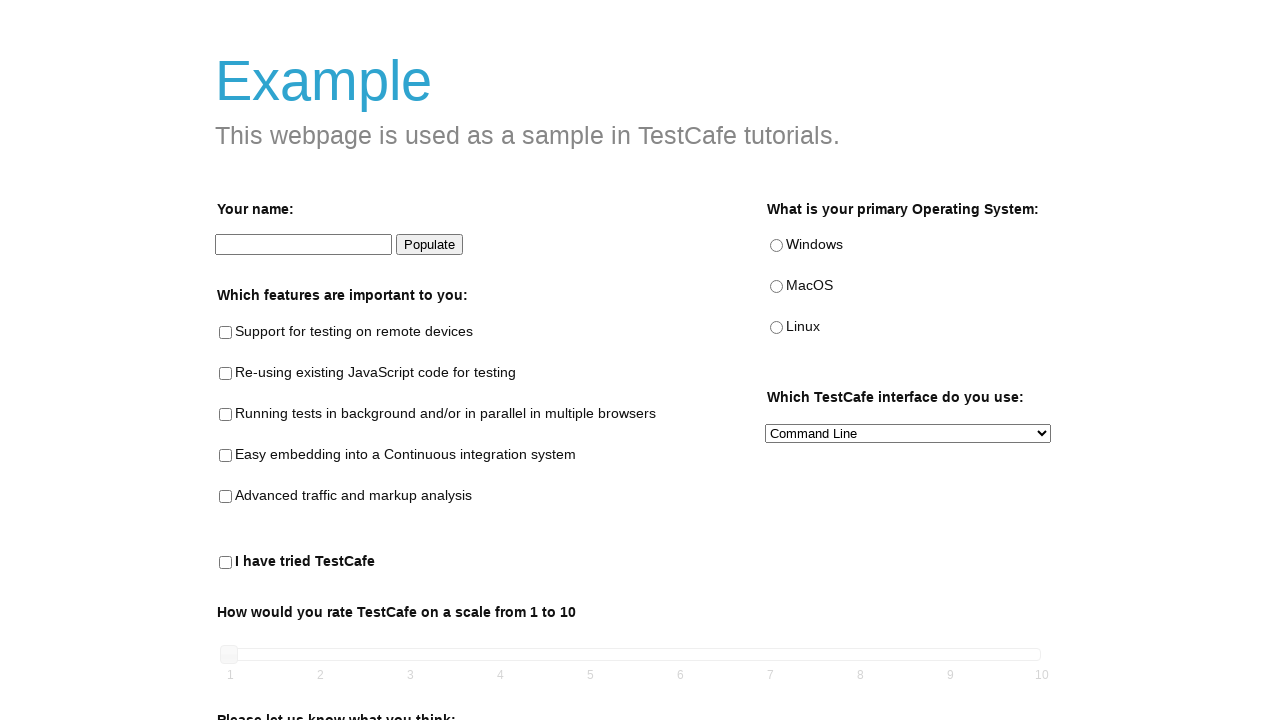

Navigated to TestCafe example page
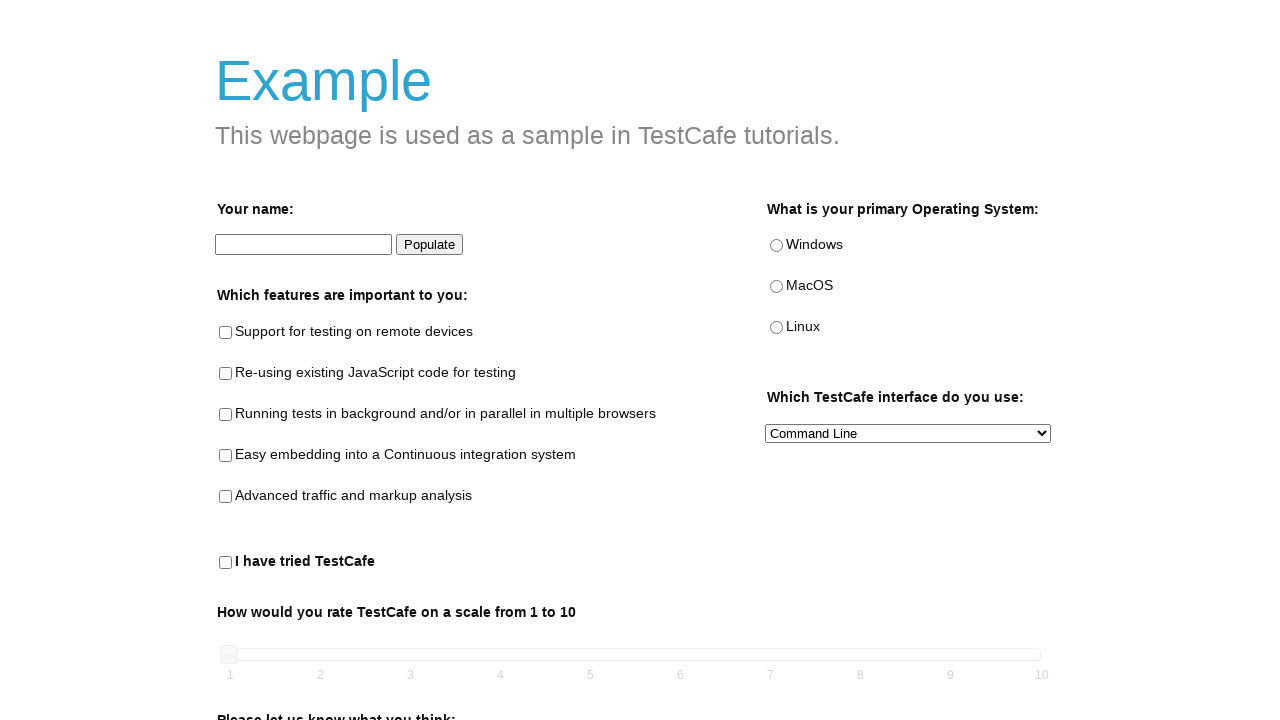

Checked checkbox with ID 'remote-testing' at (226, 333) on //input[@id='remote-testing']
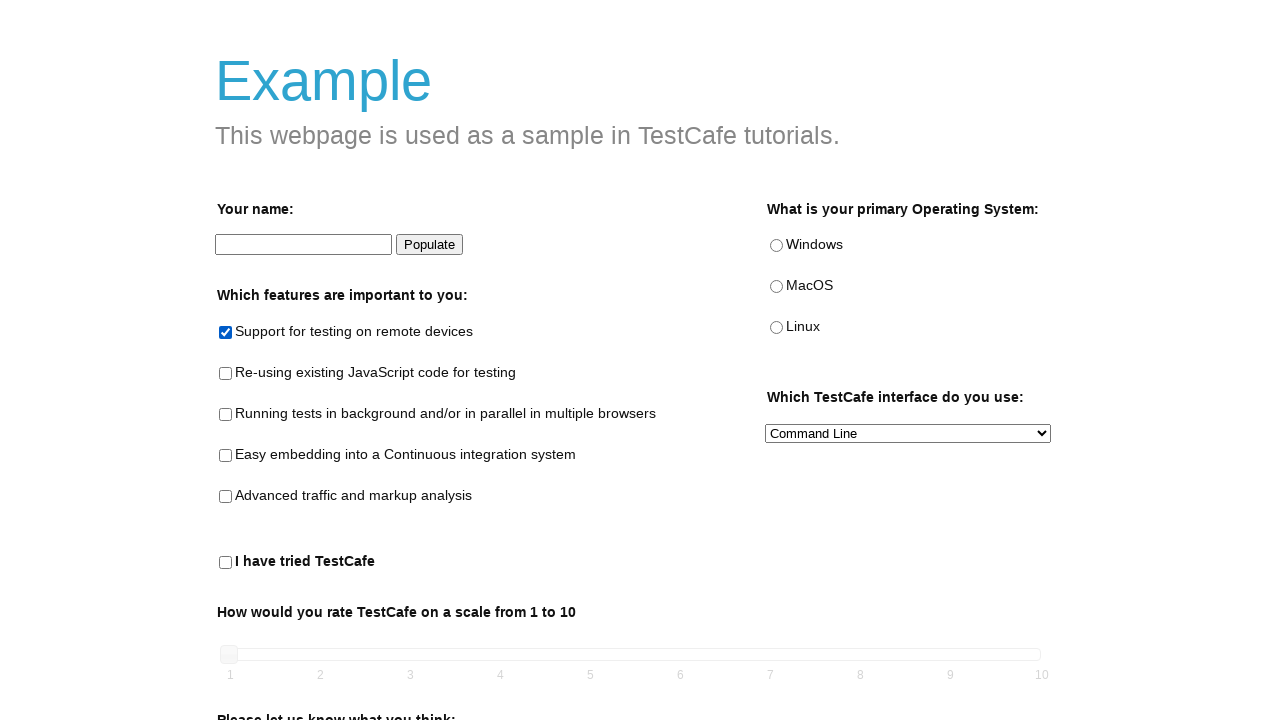

Checked checkbox with ID 'background-parallel-testing' at (226, 415) on //input[@id='background-parallel-testing']
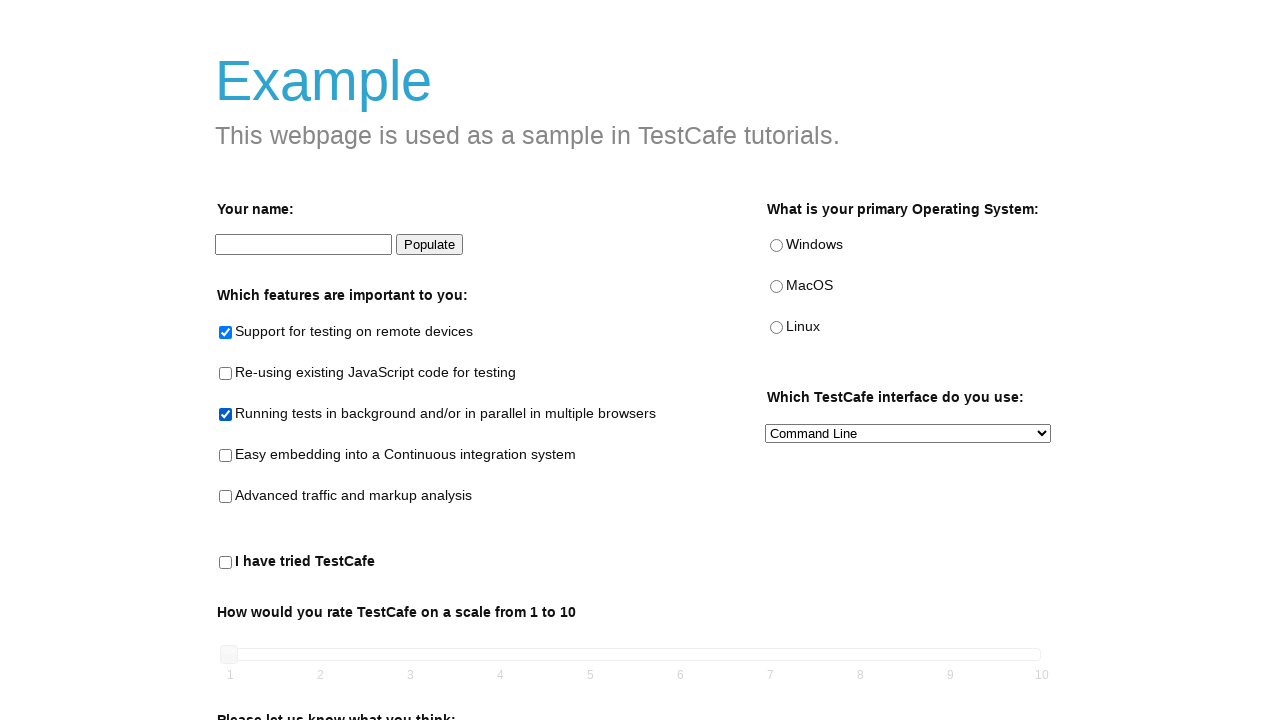

Checked checkbox with ID 'continuous-integration-embedding' at (226, 456) on //input[@id='continuous-integration-embedding']
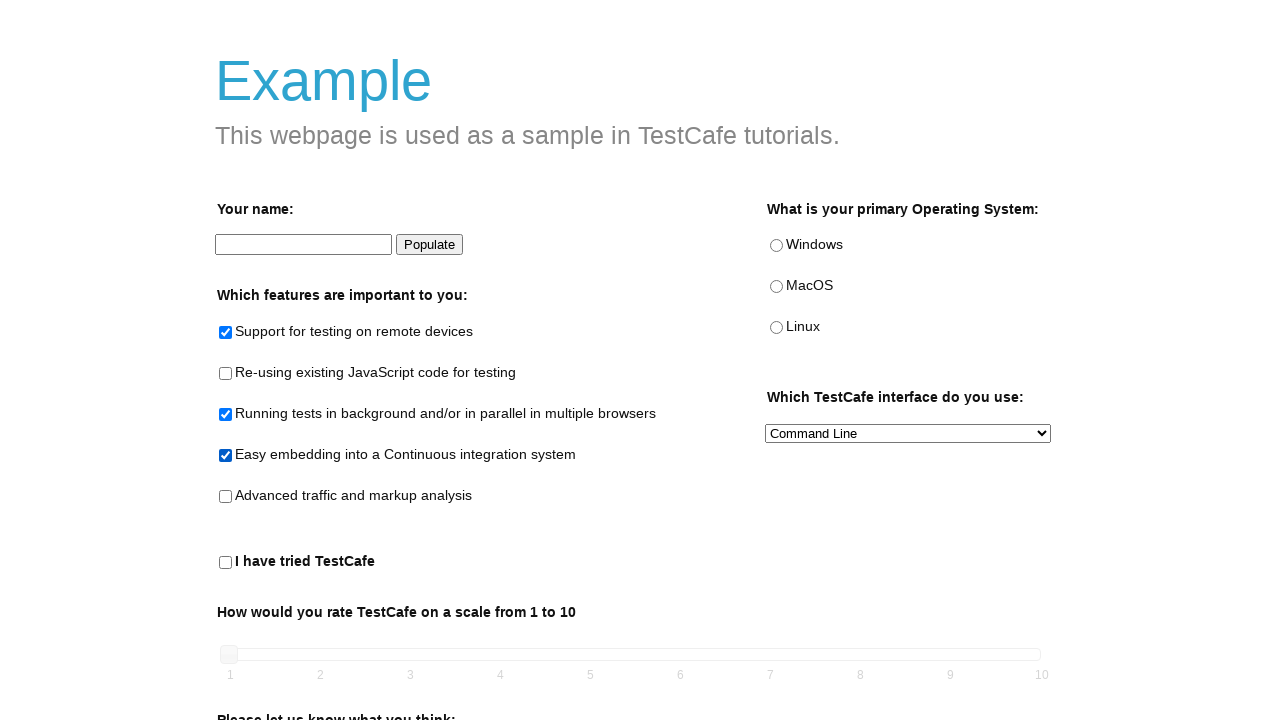

Checked checkbox with ID 'reusing-js-code' at (226, 374) on //input[@id='reusing-js-code']
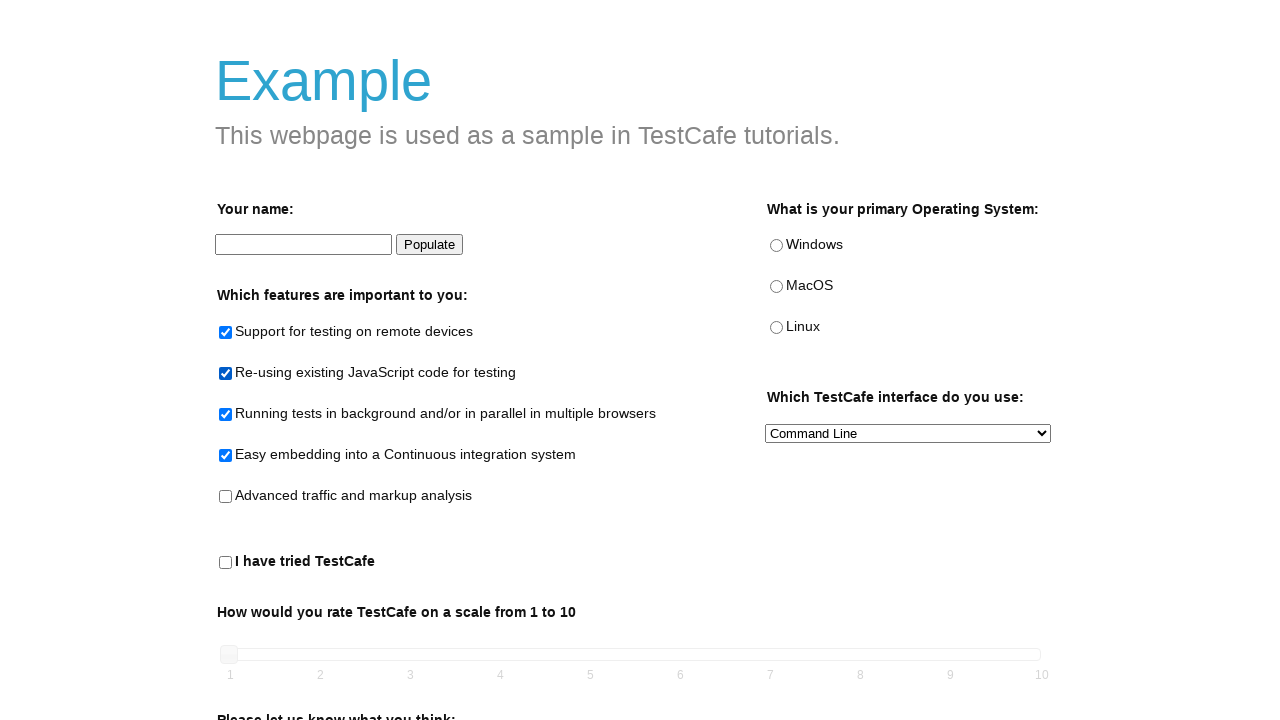

Checked checkbox with ID 'traffic-markup-analysis' at (226, 497) on //input[@id='traffic-markup-analysis']
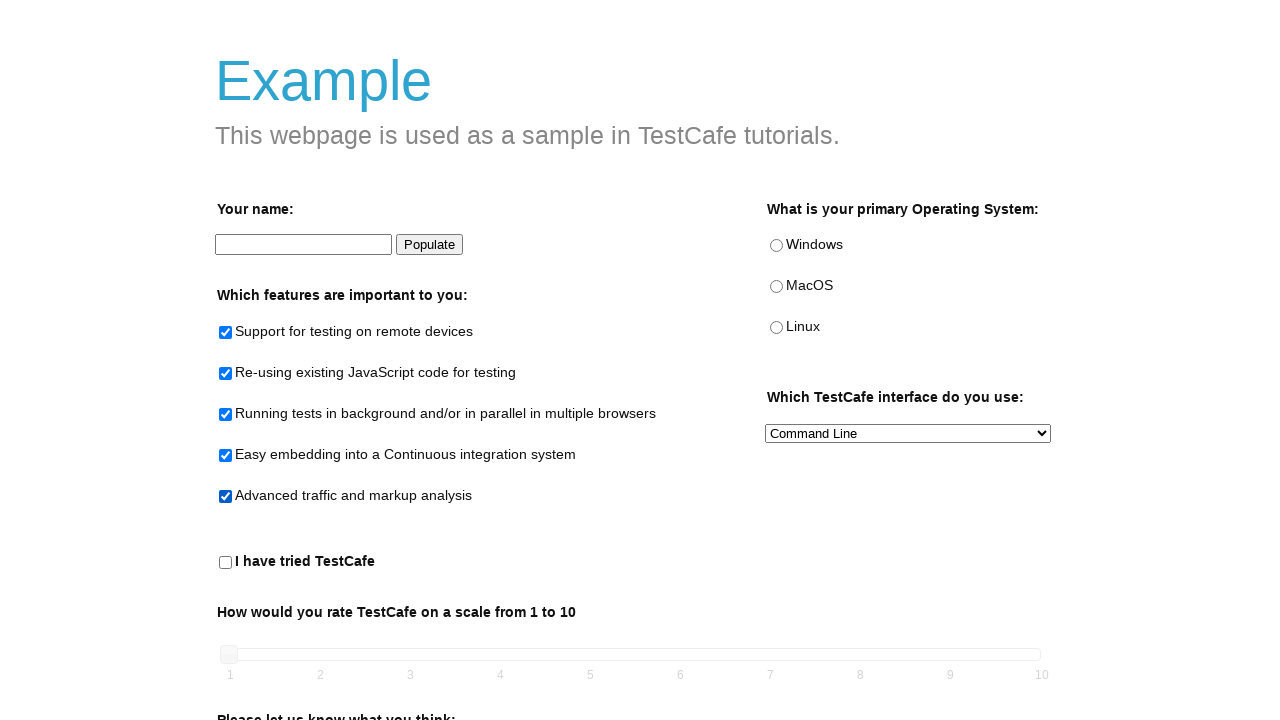

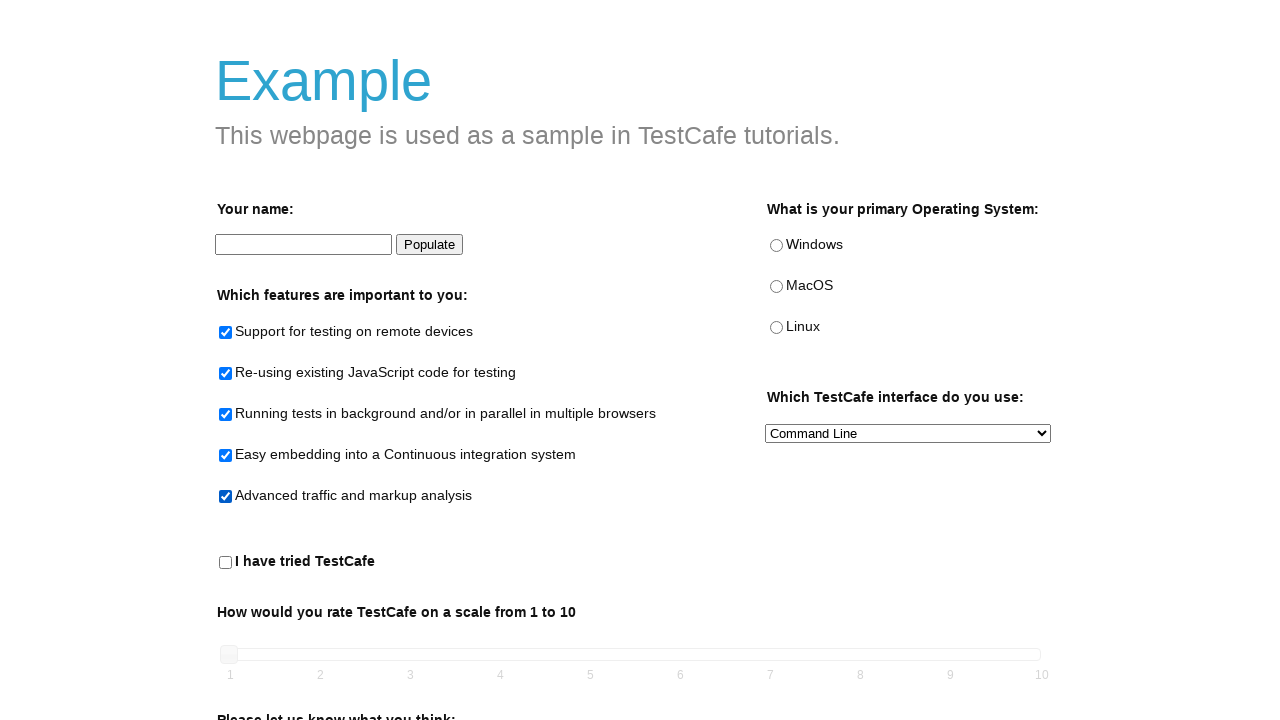